Tests checkbox functionality by navigating to the Checkboxes page, clicking checkboxes in a specific order, and verifying their checked states.

Starting URL: https://the-internet.herokuapp.com/

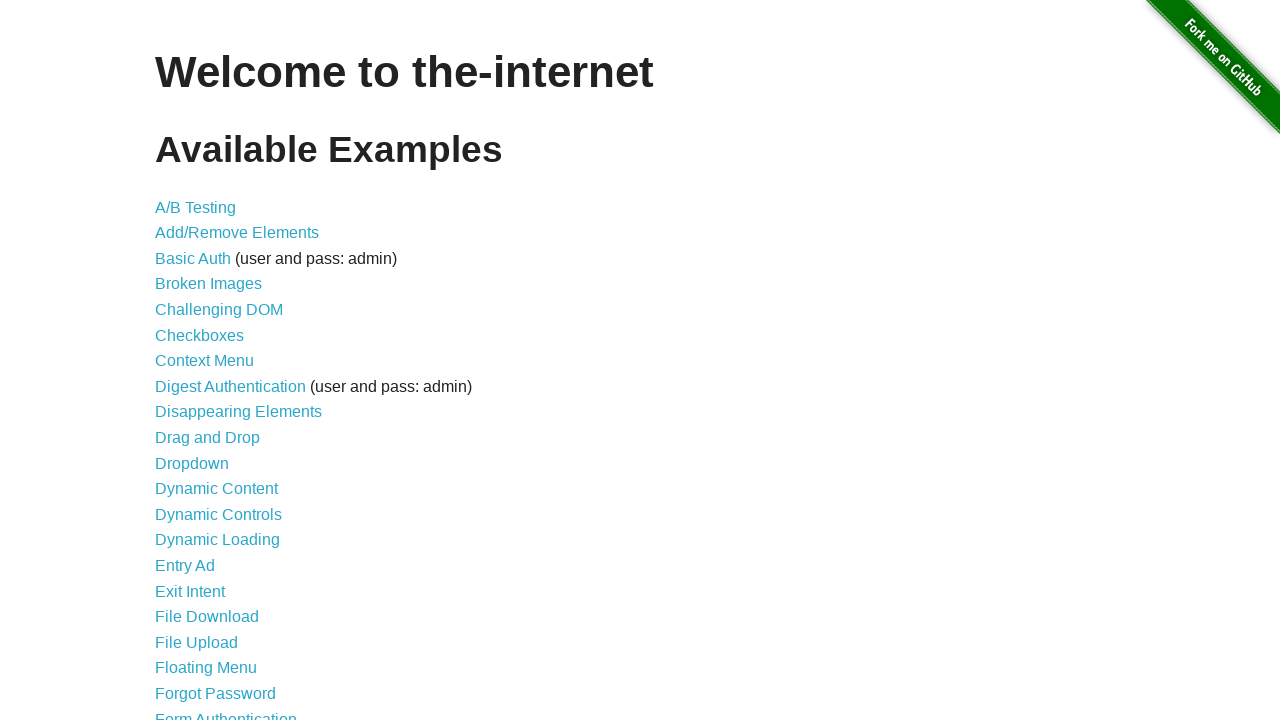

Clicked on Checkboxes link to navigate to checkboxes page at (200, 335) on a[href='/checkboxes']
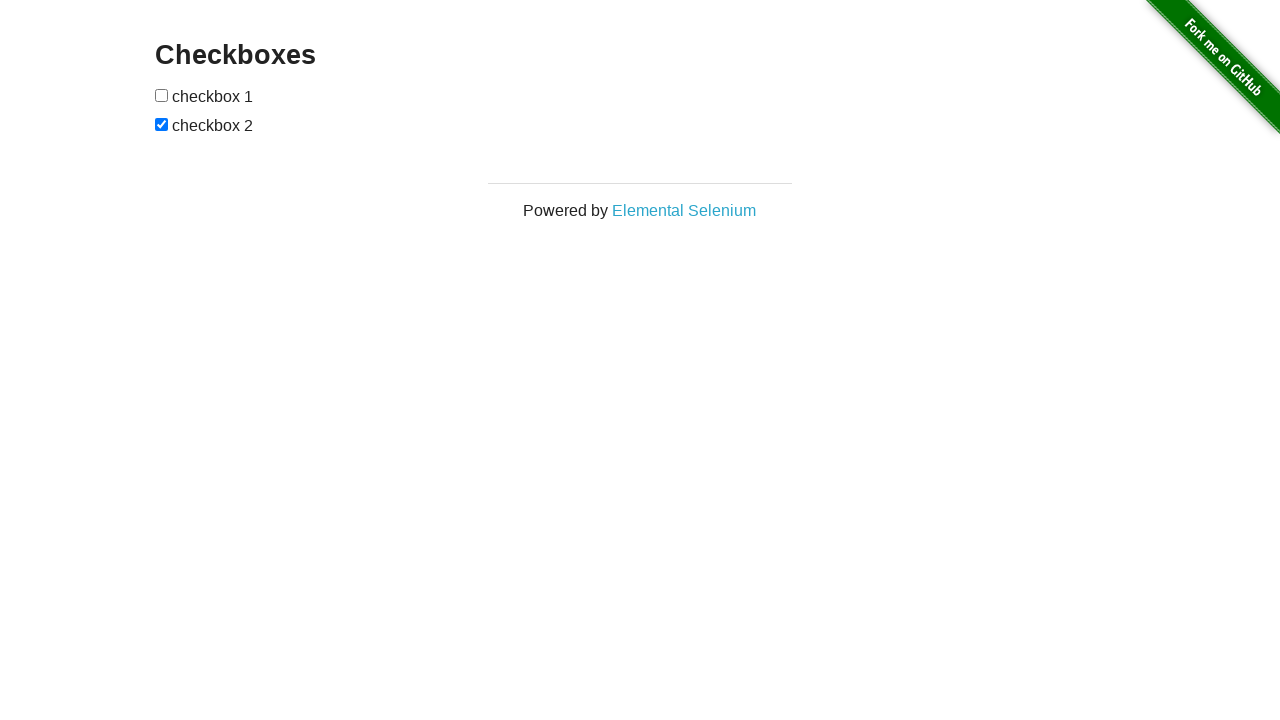

Checkboxes loaded and became visible
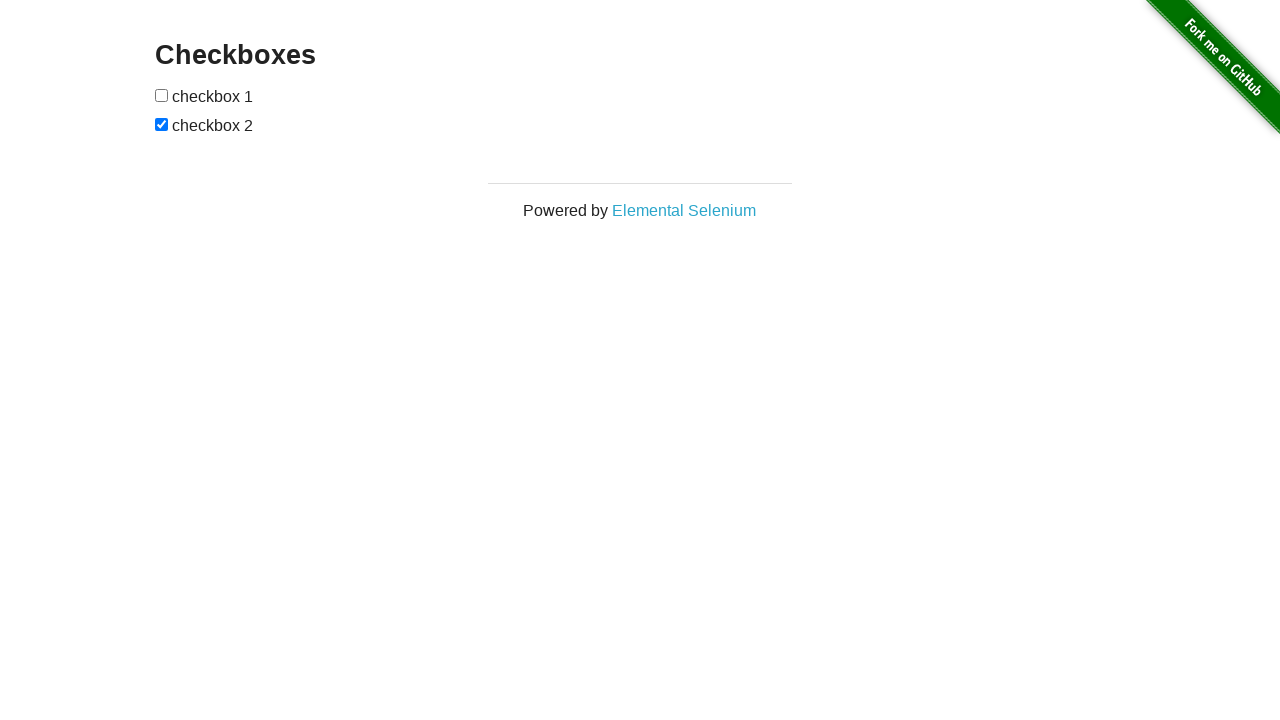

Located first checkbox element
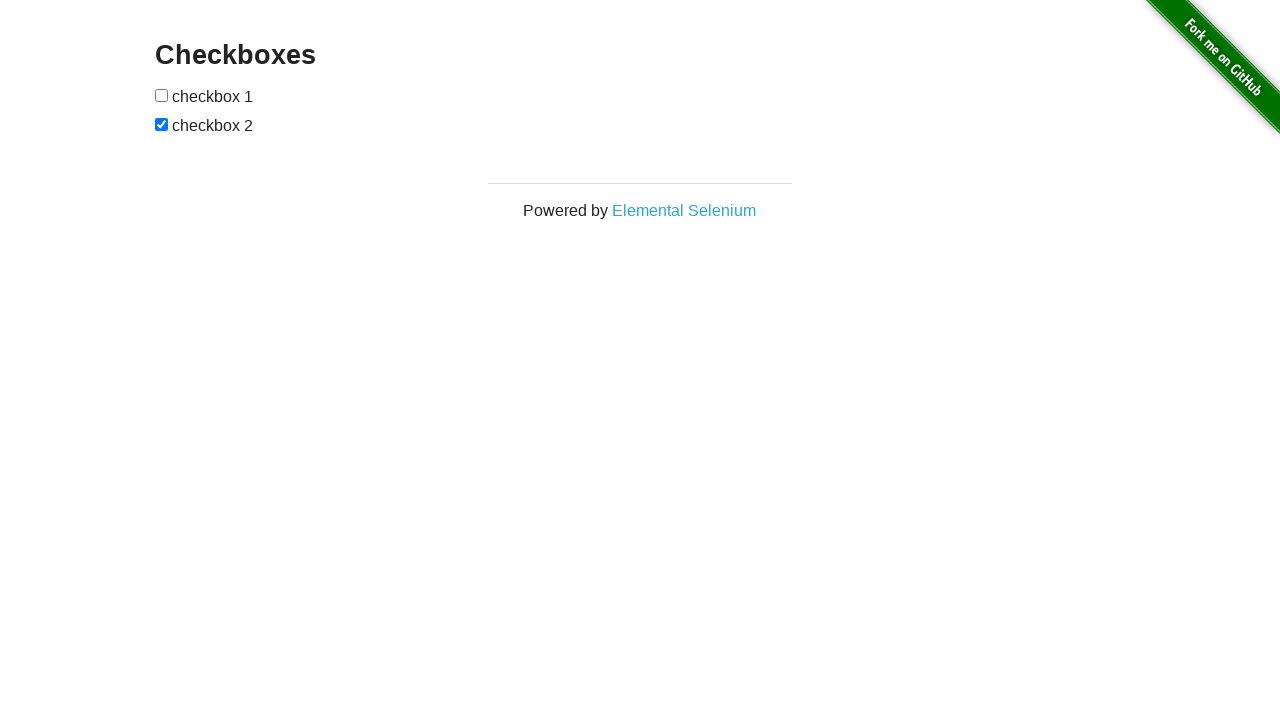

Located second checkbox element
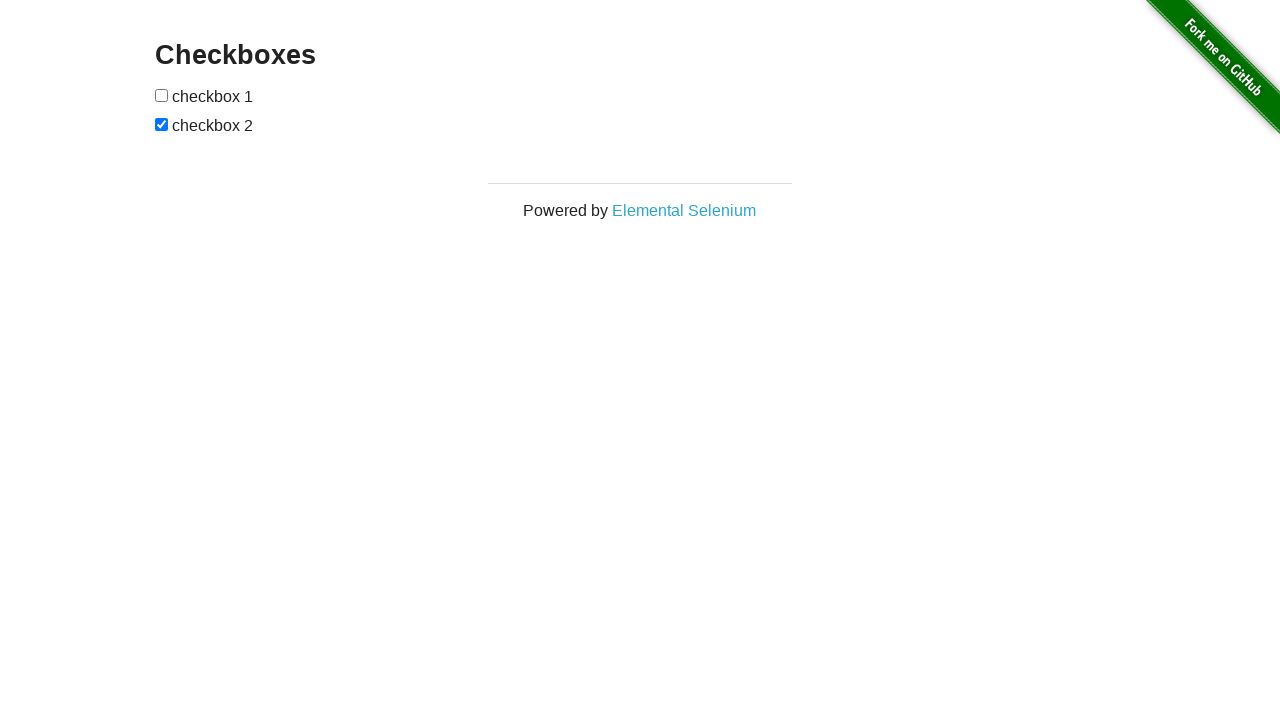

Clicked first checkbox to check it at (162, 95) on #checkboxes input >> nth=0
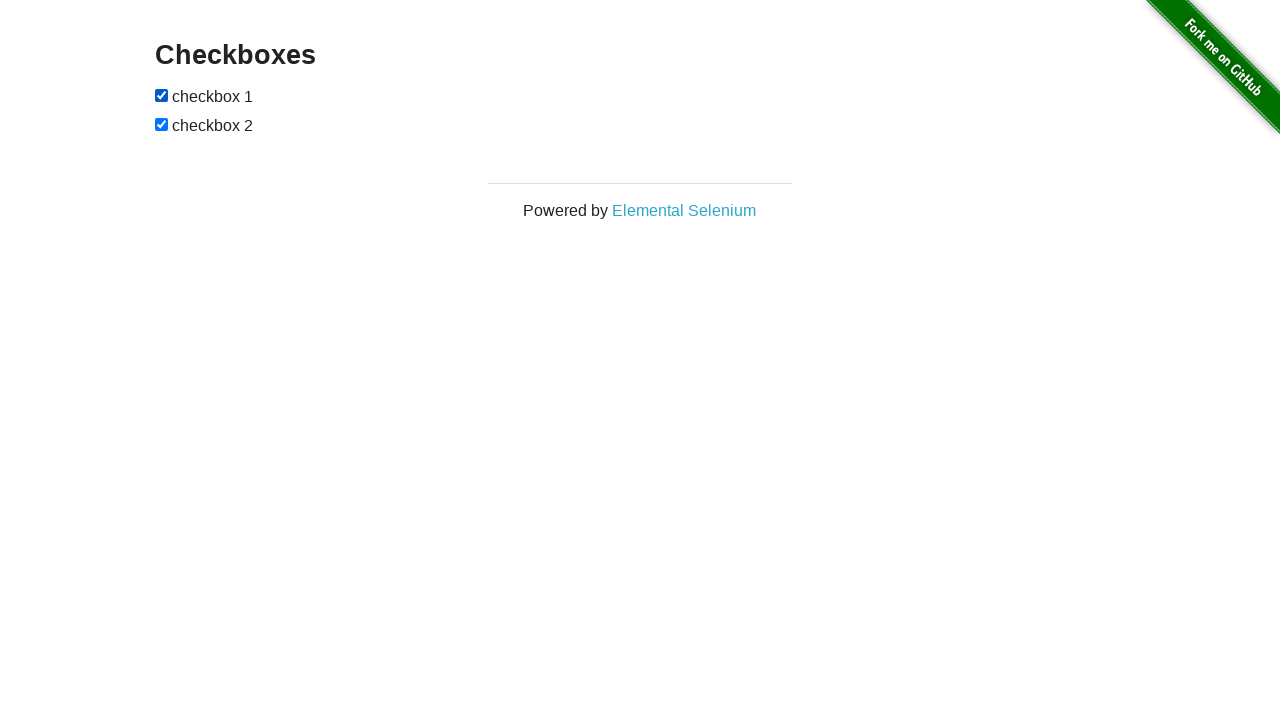

Verified first checkbox is now checked
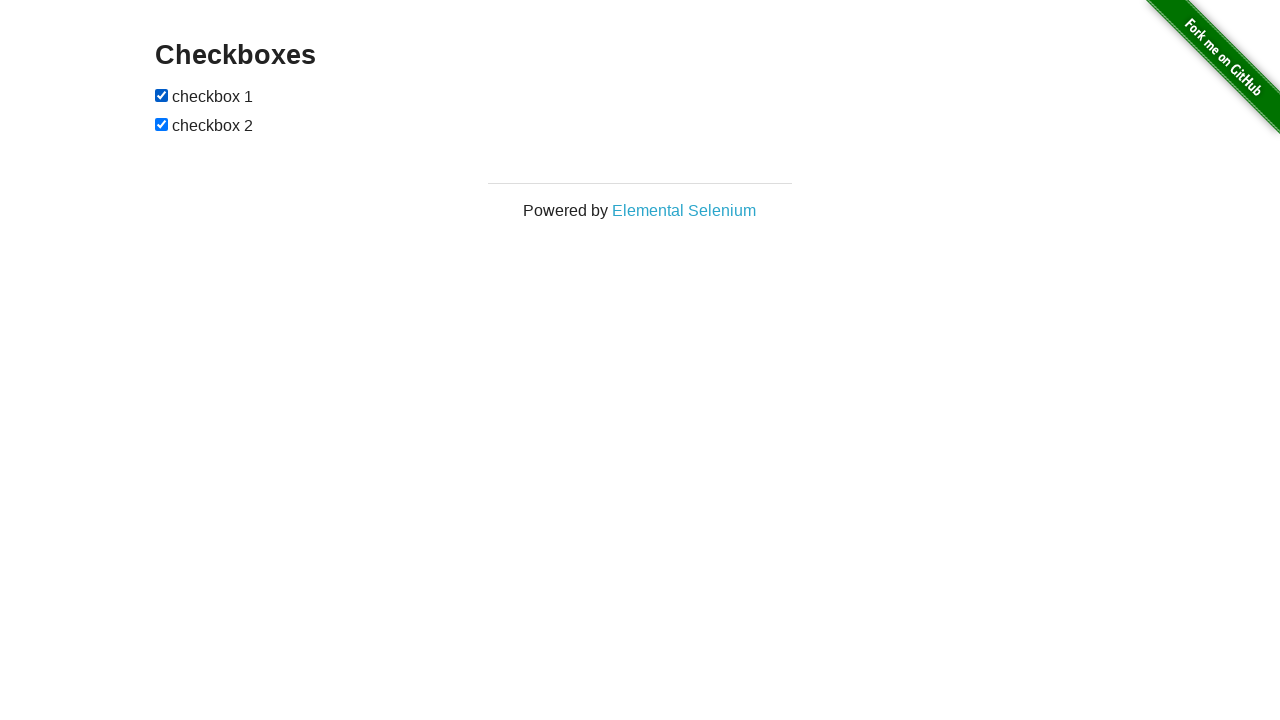

Clicked second checkbox to uncheck it at (162, 124) on #checkboxes input >> nth=1
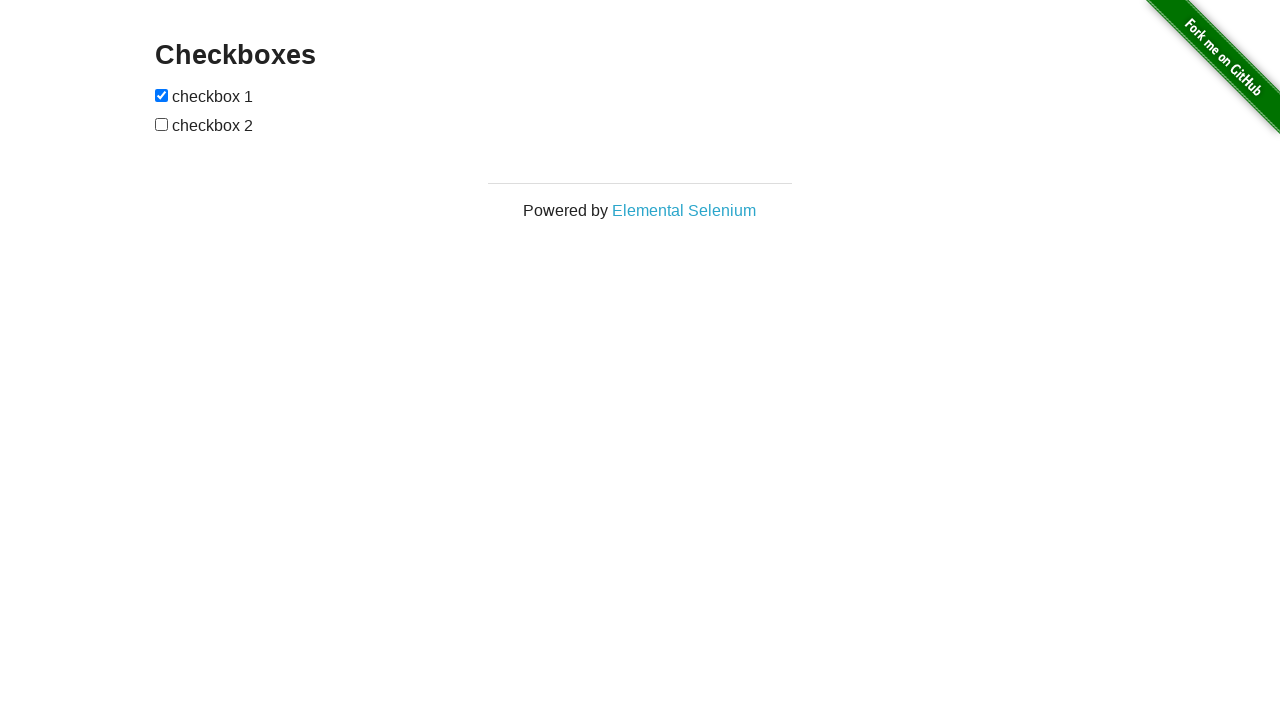

Verified second checkbox is now unchecked
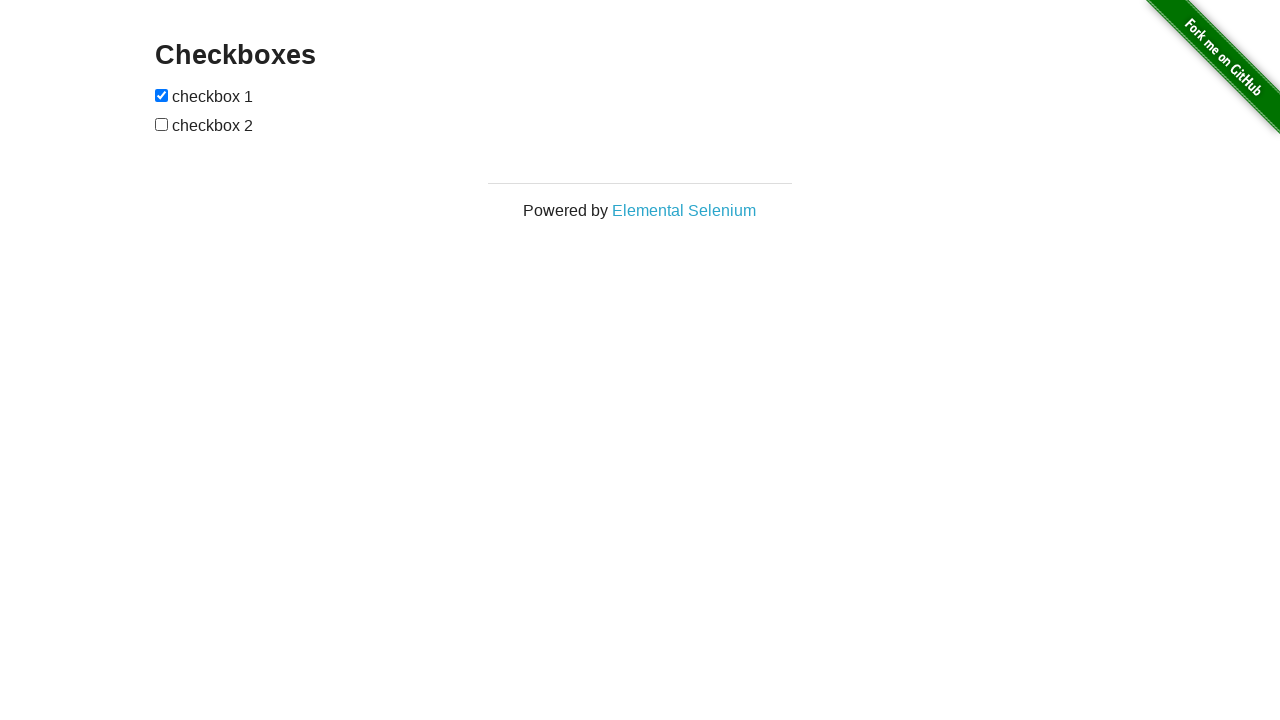

Printed checkbox 1 status: True
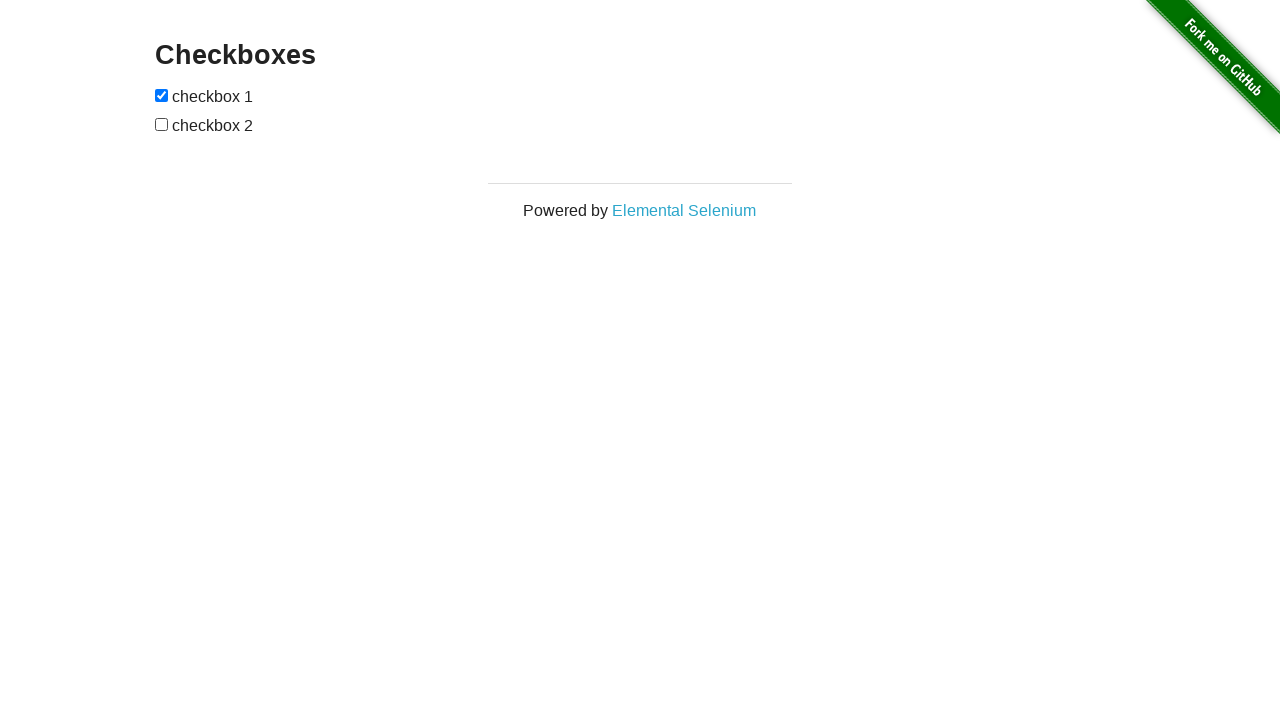

Printed checkbox 2 status: False
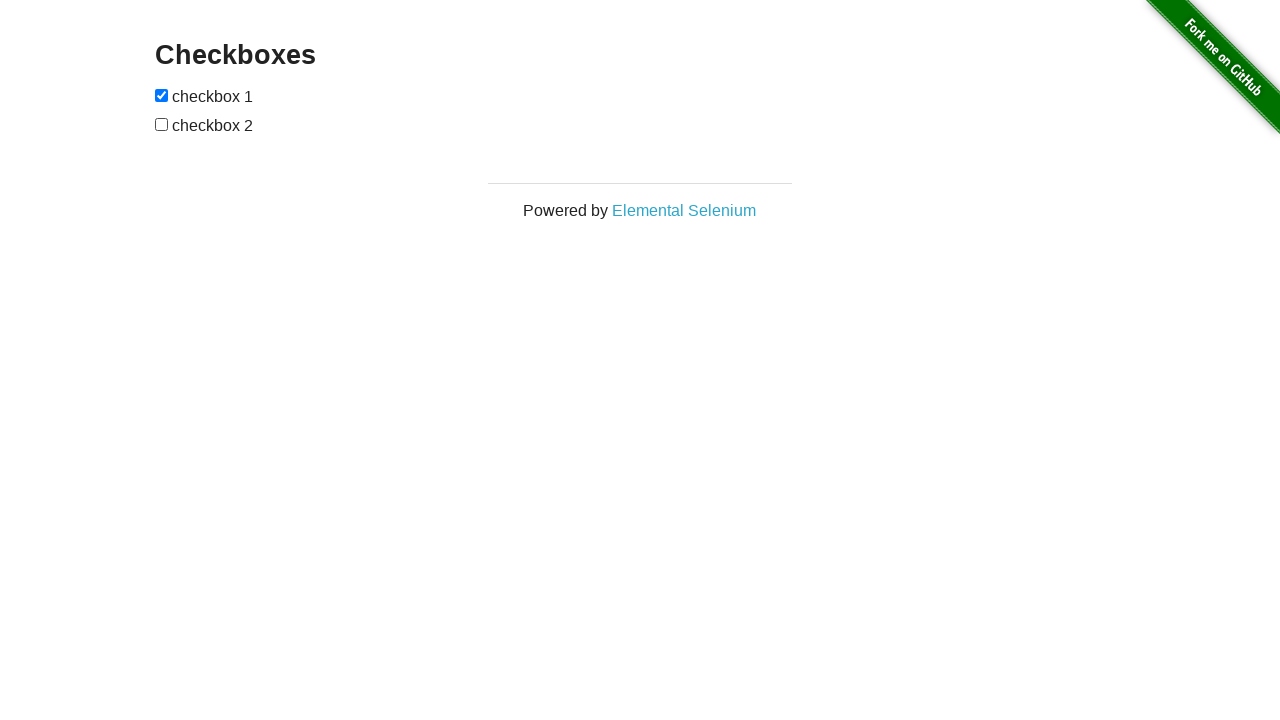

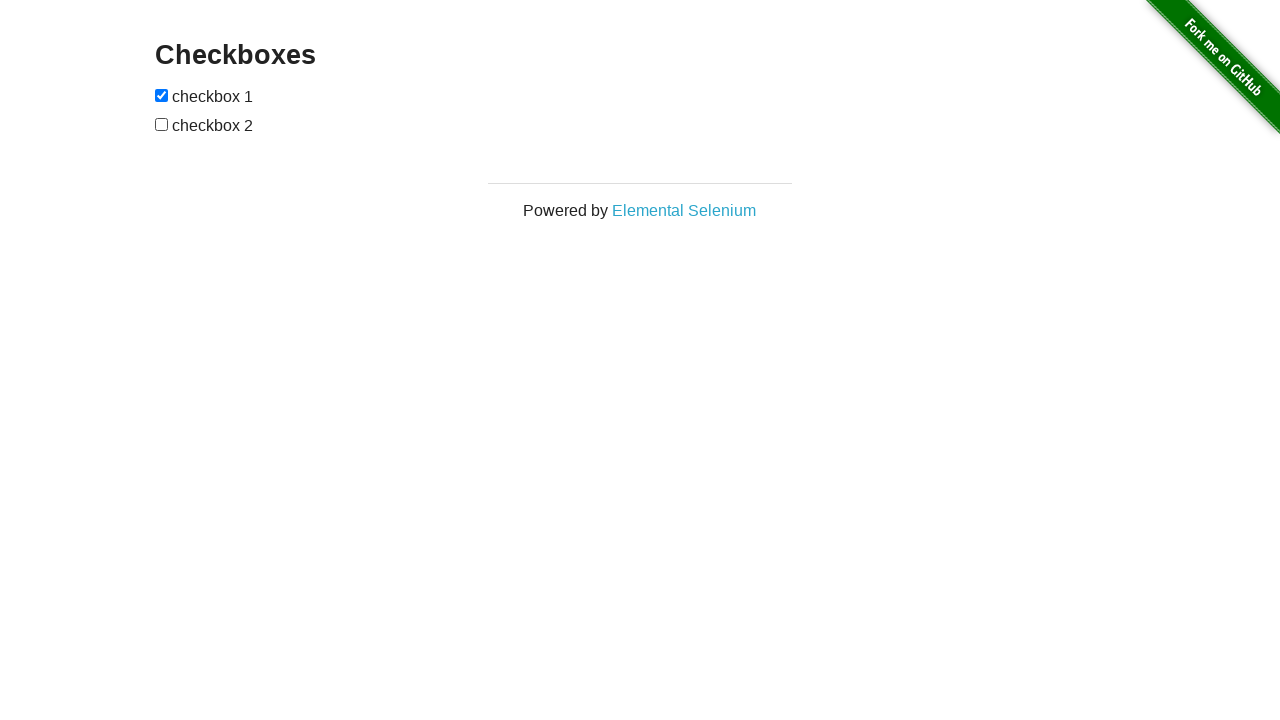